Tests the language switcher functionality by clicking the language dropdown and switching to English version of the site

Starting URL: https://learn.javascript.ru/

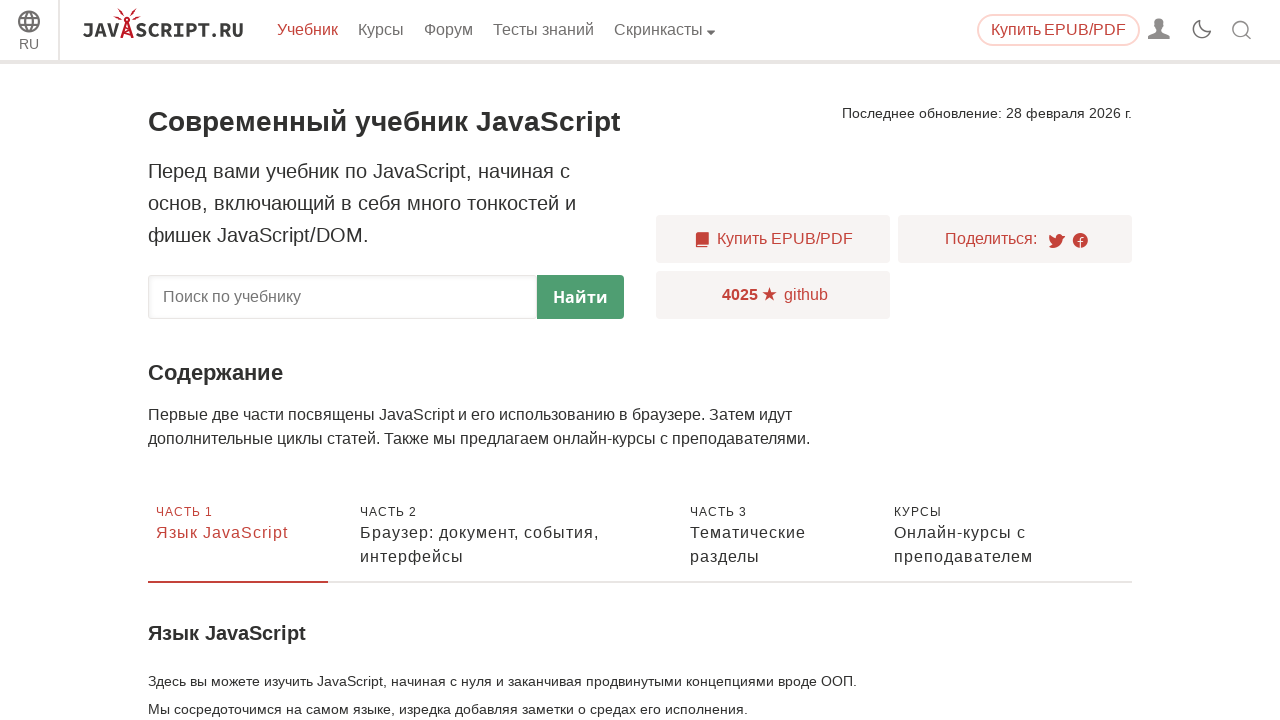

Clicked language switcher dropdown button at (29, 33) on div.sitetoolbar__lang-switcher > button.sitetoolbar__dropdown-button
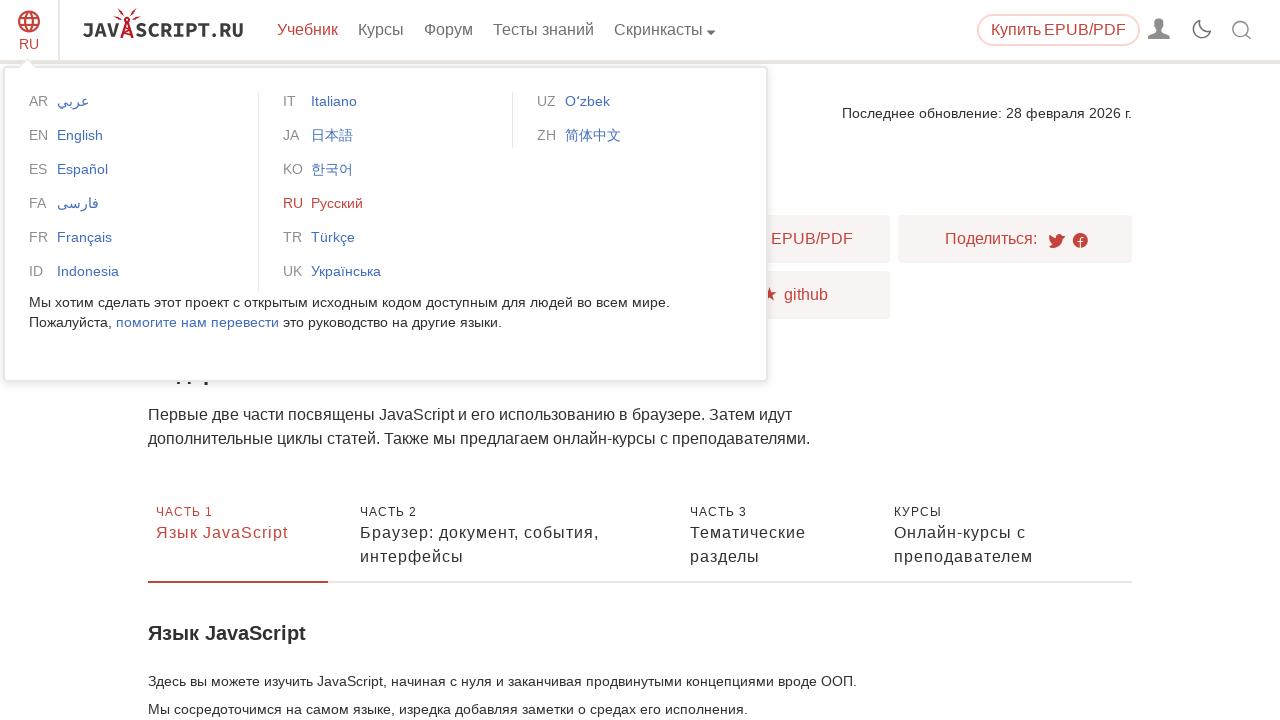

Waited 1 second for dropdown to appear
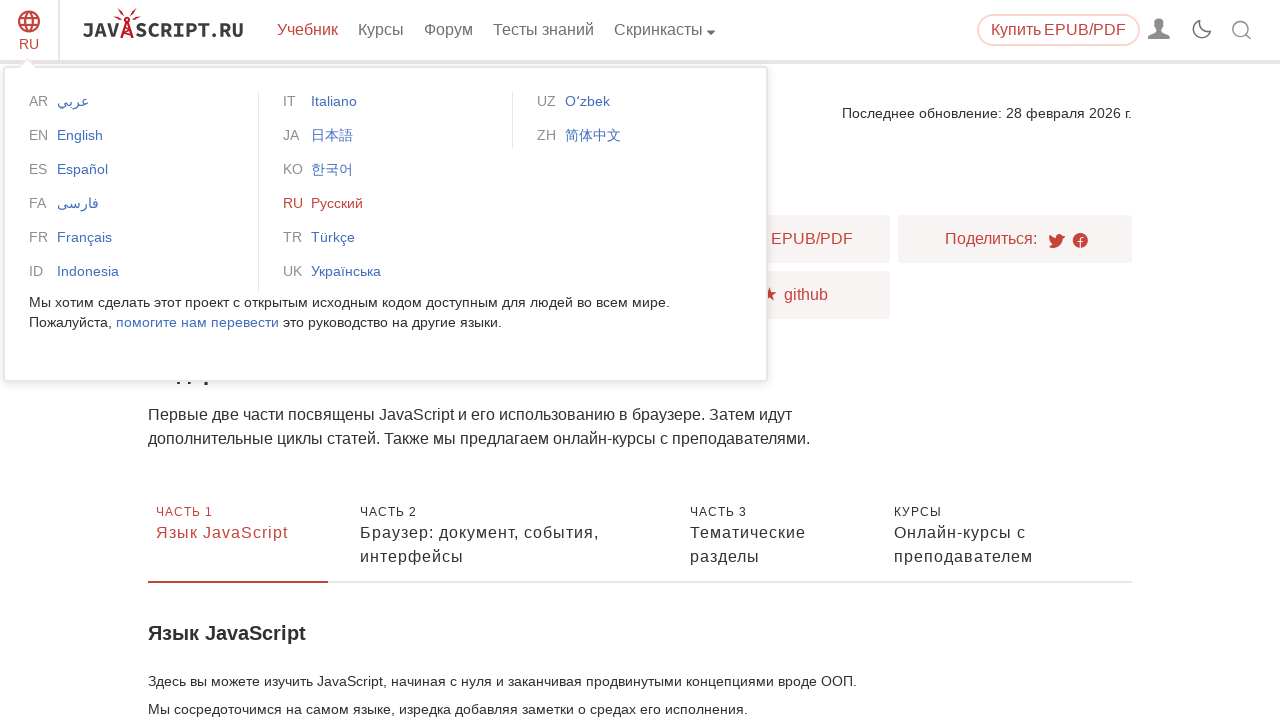

Clicked English language option in dropdown at (132, 135) on xpath=/html/body/div[1]/div[1]/div[1]/div[1]/div/div/div/div/div[1]/ul[1]/li[2]/
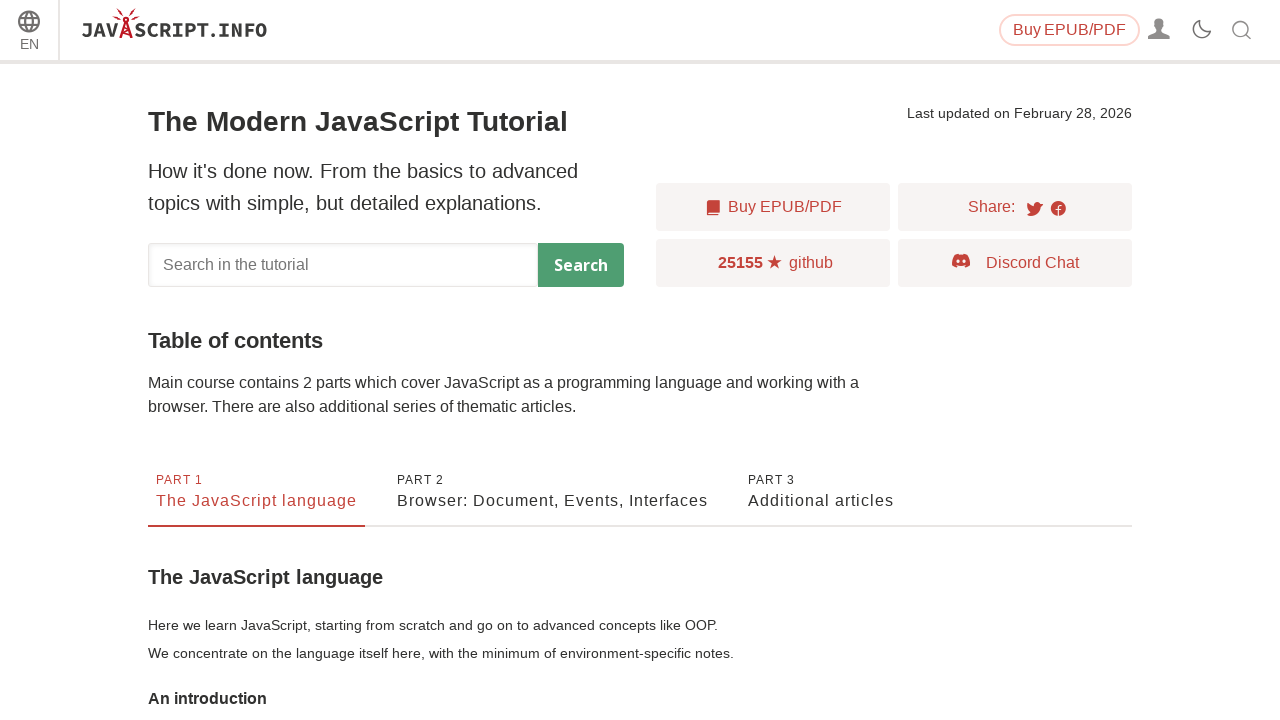

Page loaded and English title element is visible
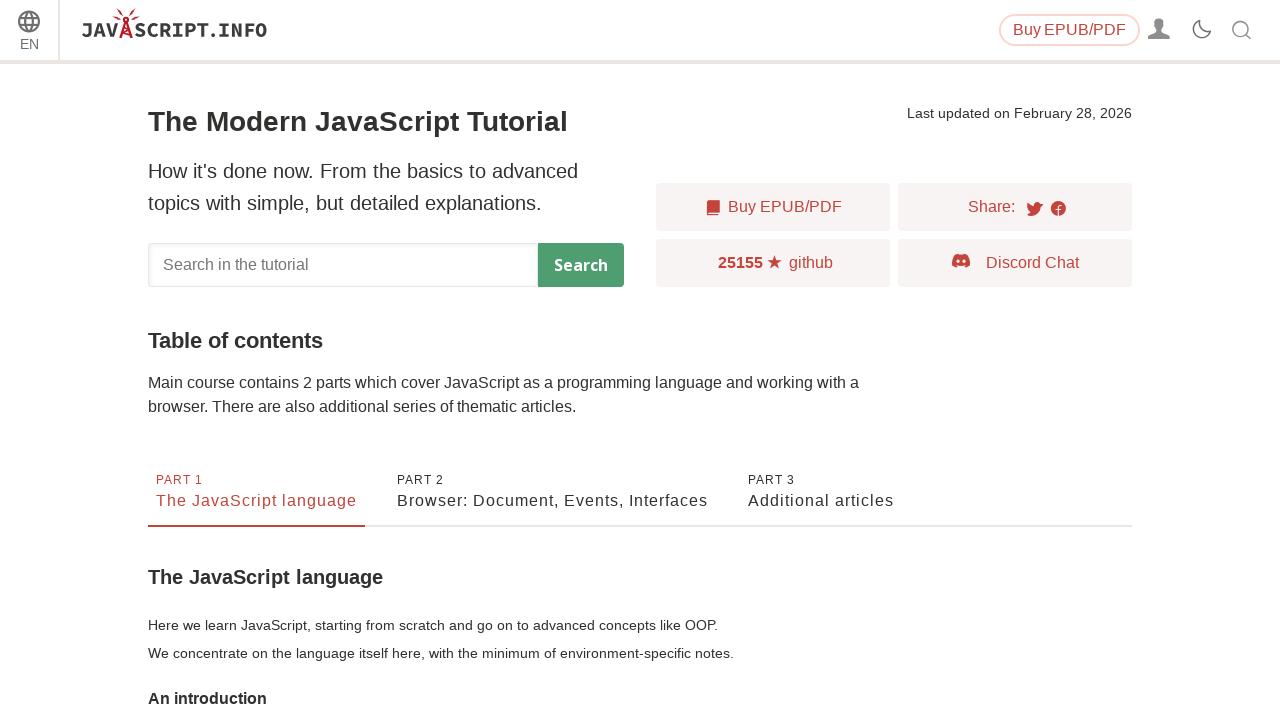

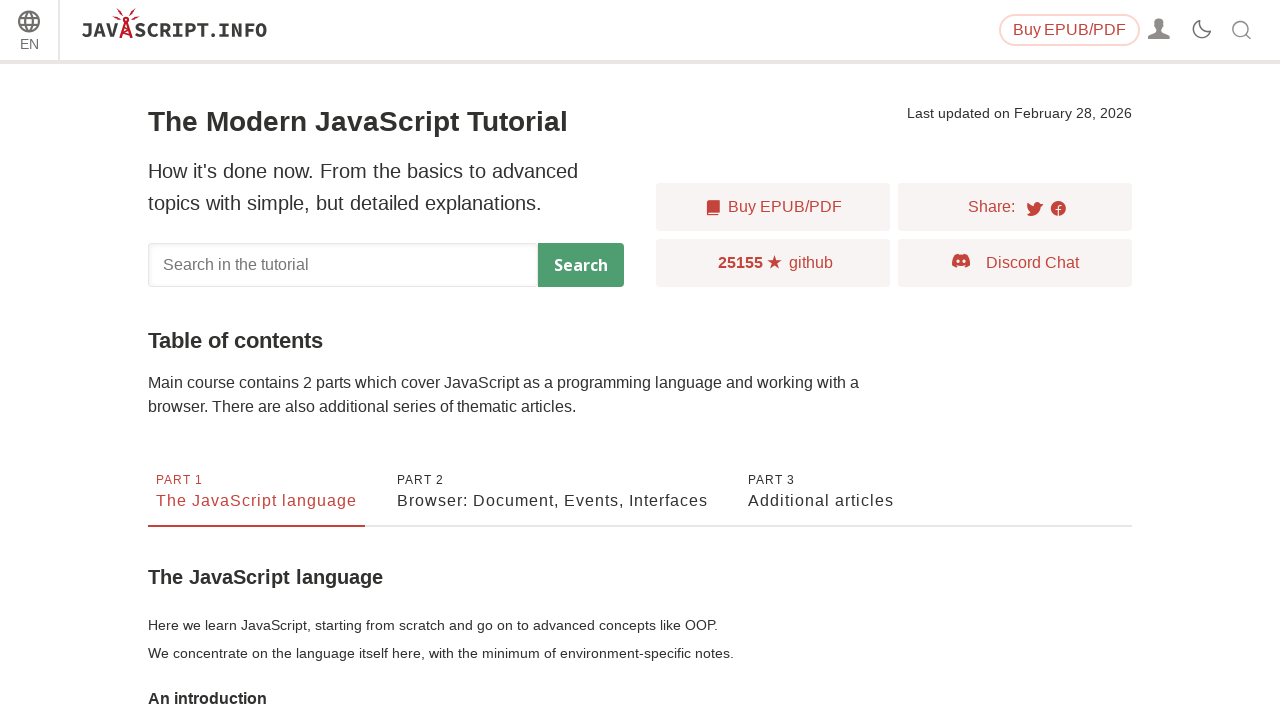